Tests the UK Grid Reference Finder by entering a postcode and retrieving the corresponding grid reference from the results table

Starting URL: https://gridreferencefinder.com/

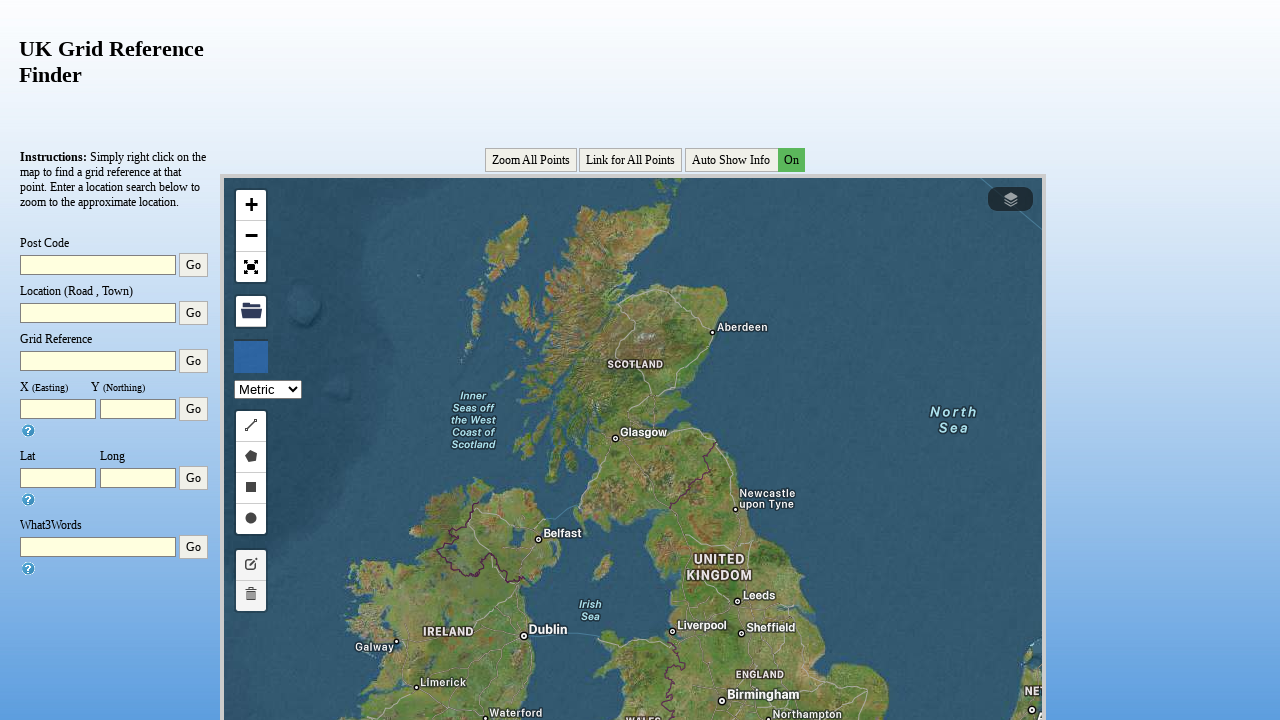

Filled postcode input field with 'SW1A 1AA' on #txtPostcode
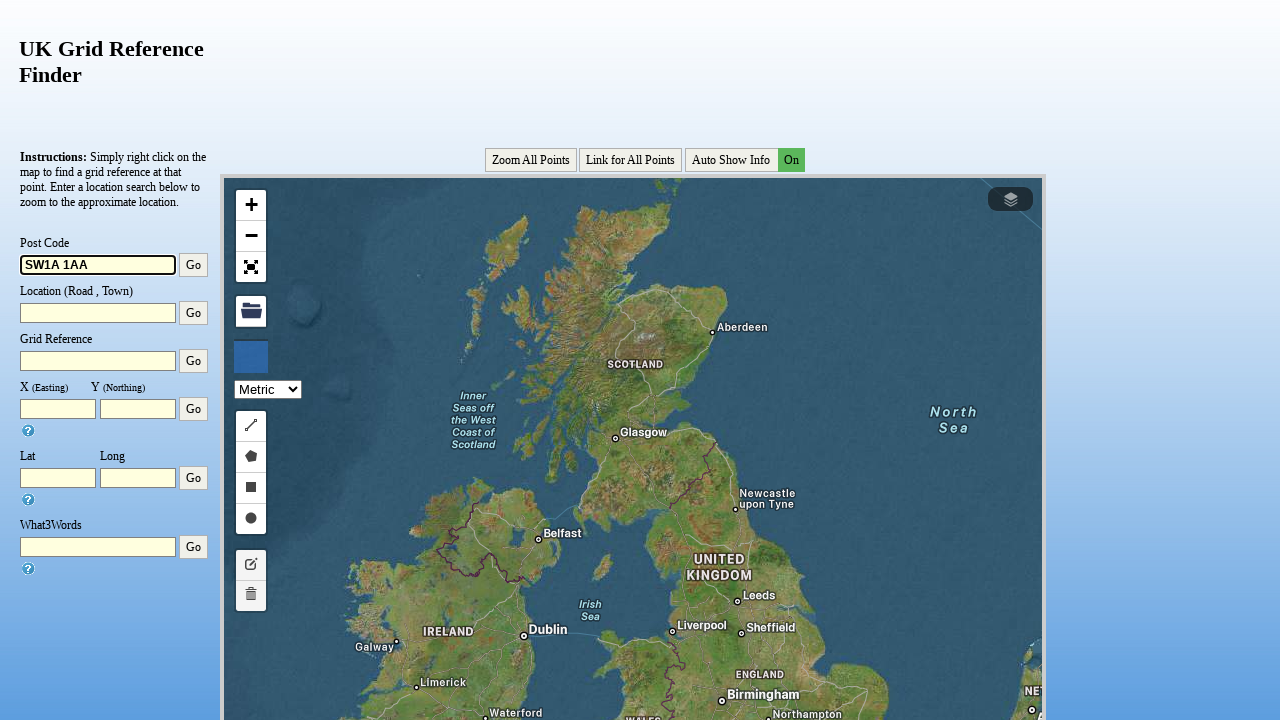

Clicked find button to search for grid reference at (194, 265) on #find1
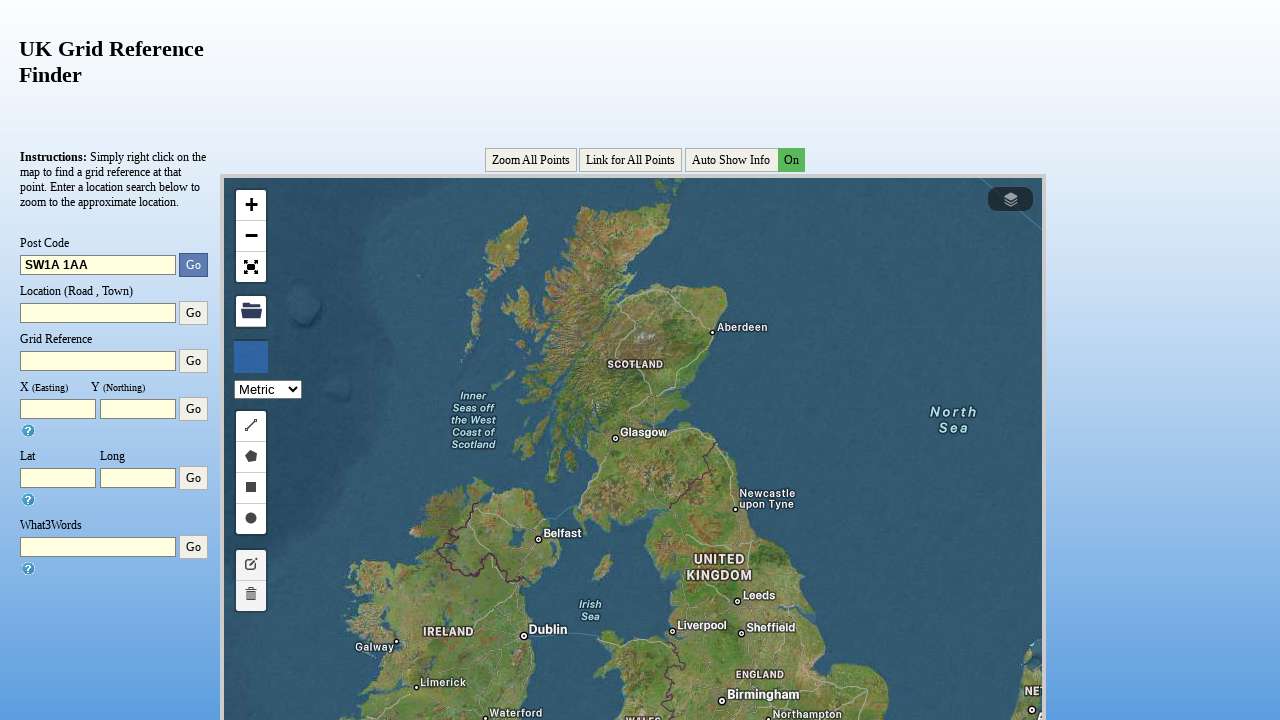

Results table row appeared
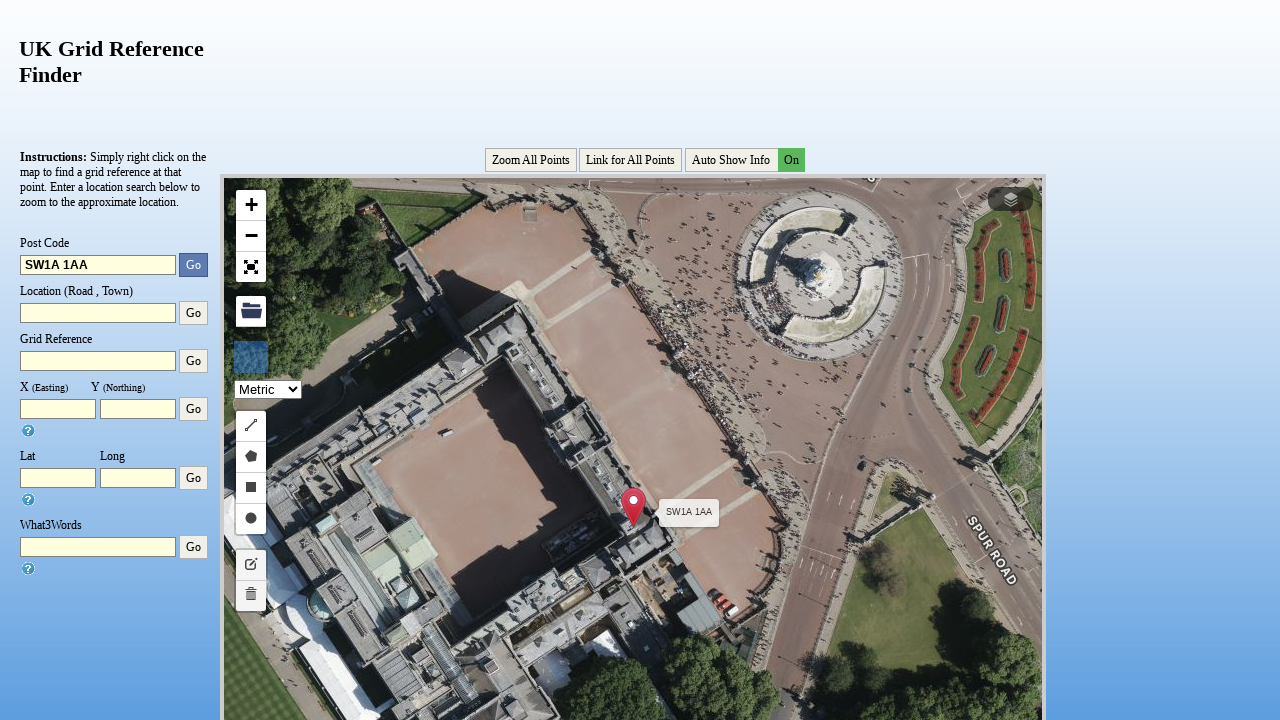

Verified grid reference input field is present in results
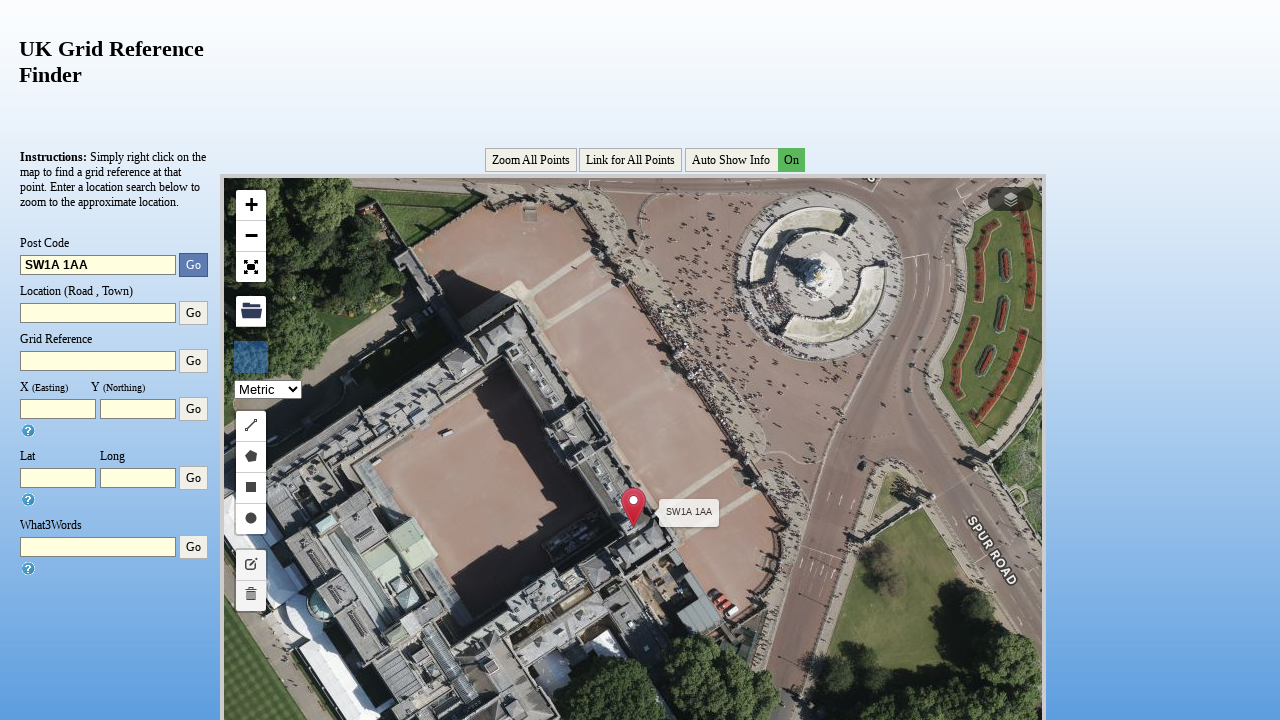

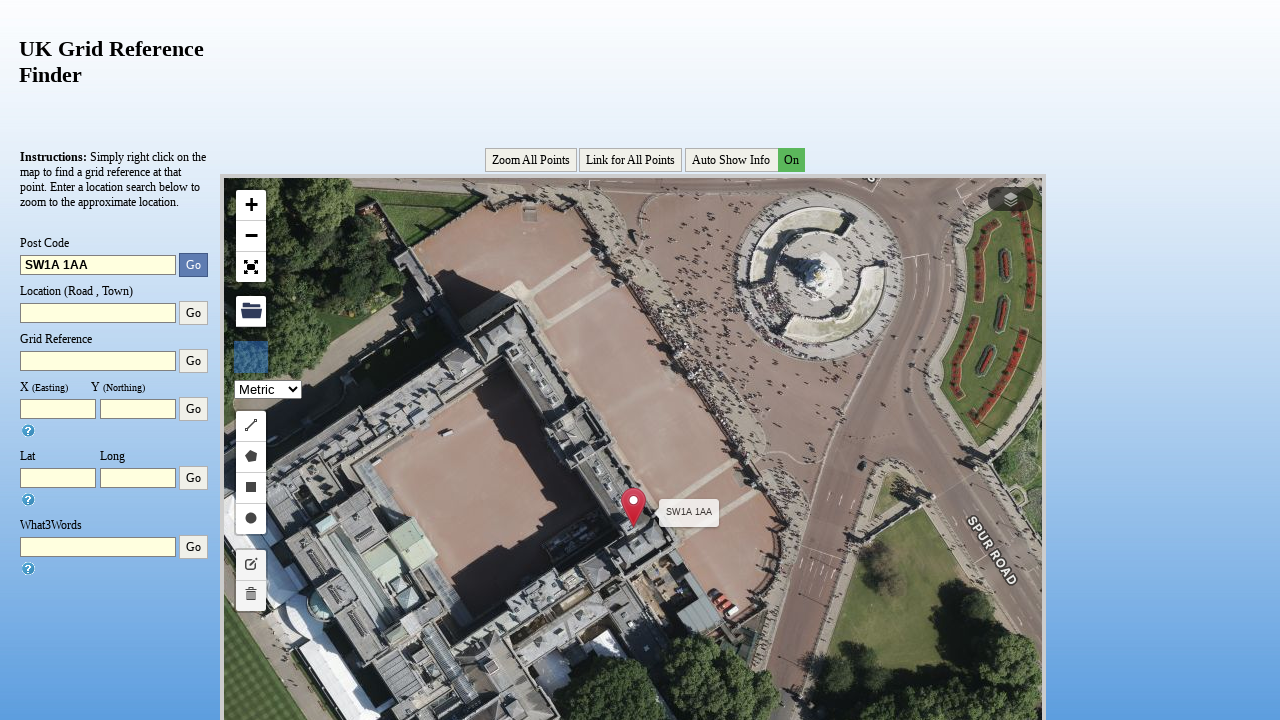